Navigates to a Selenium course content page, clicks on a heading element to expand a section, and then clicks on a link for CTS Interview Questions.

Starting URL: http://greenstech.in/selenium-course-content.html

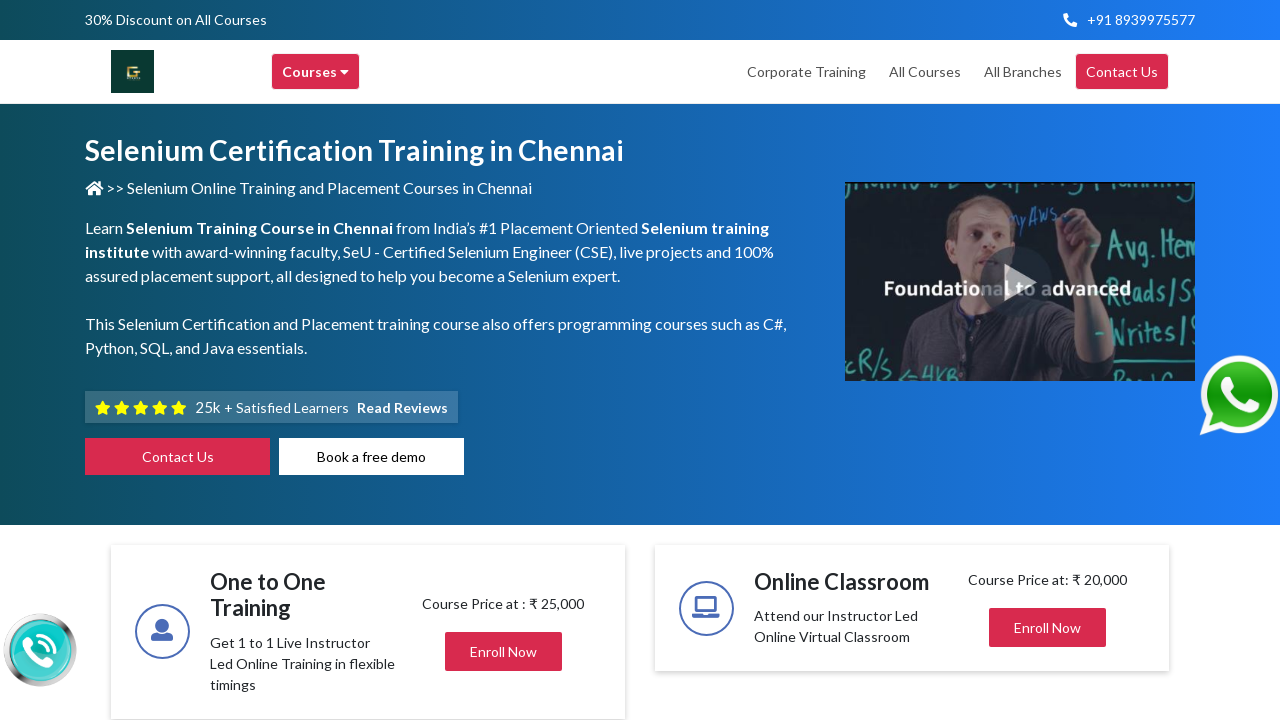

Navigated to Selenium course content page
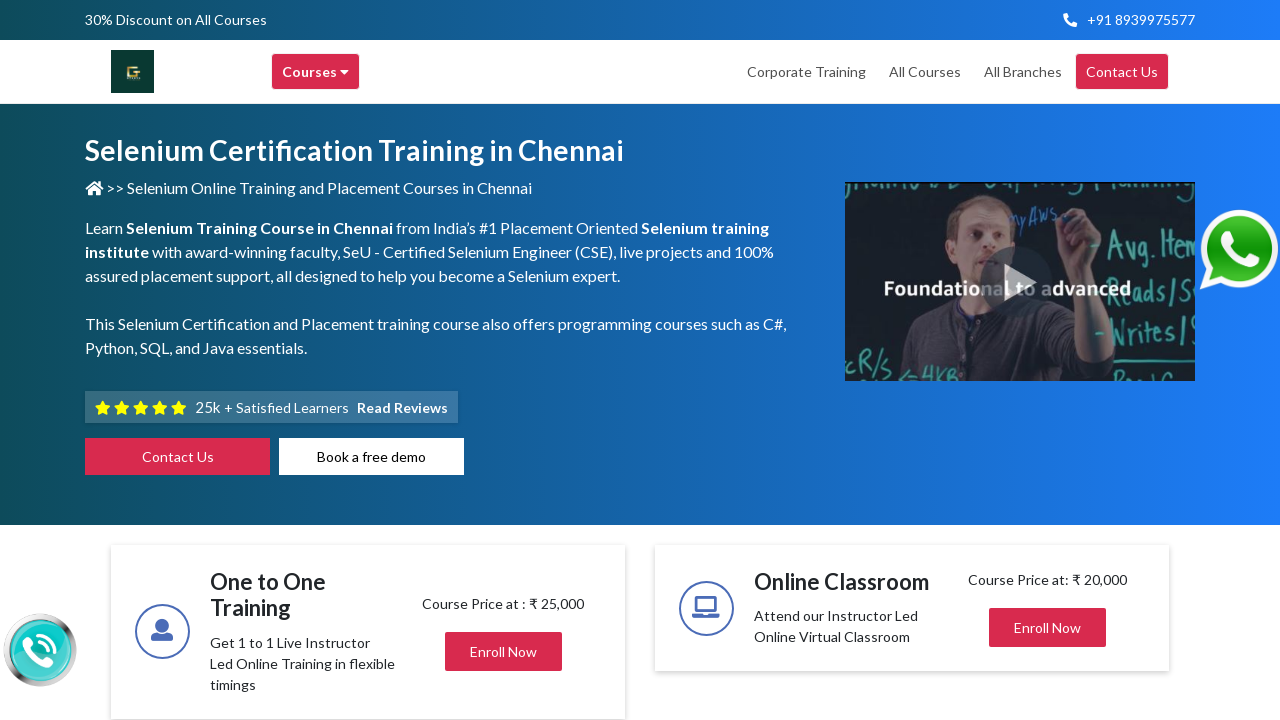

Clicked on heading element to expand section at (1048, 361) on xpath=//div[@id='heading20']
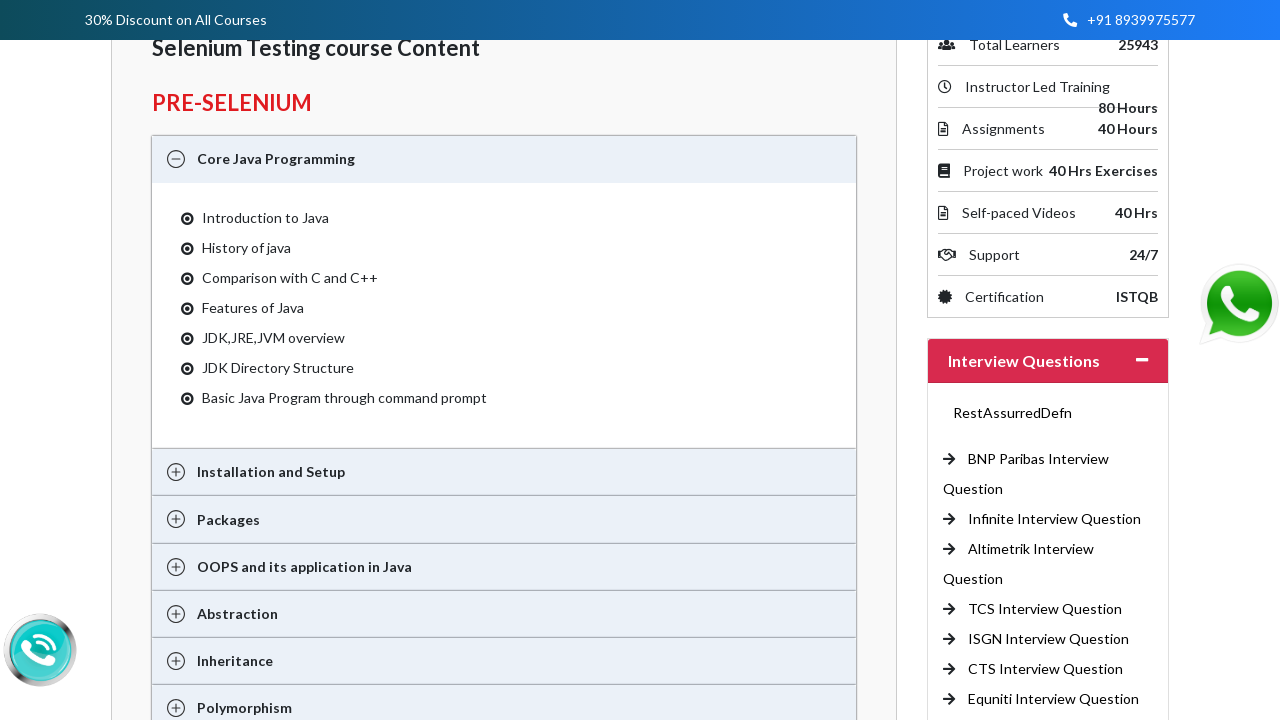

Clicked on CTS Interview Question link at (1046, 669) on xpath=//a[contains(text(),'CTS Interview Question')]
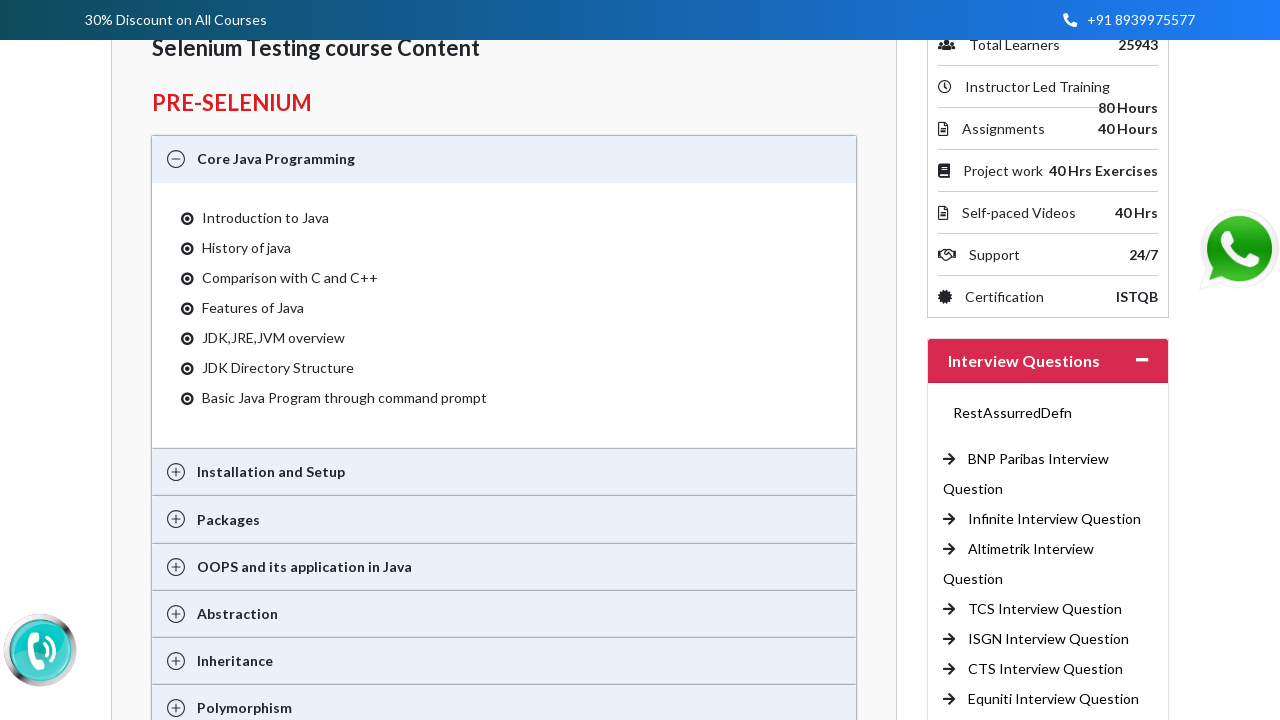

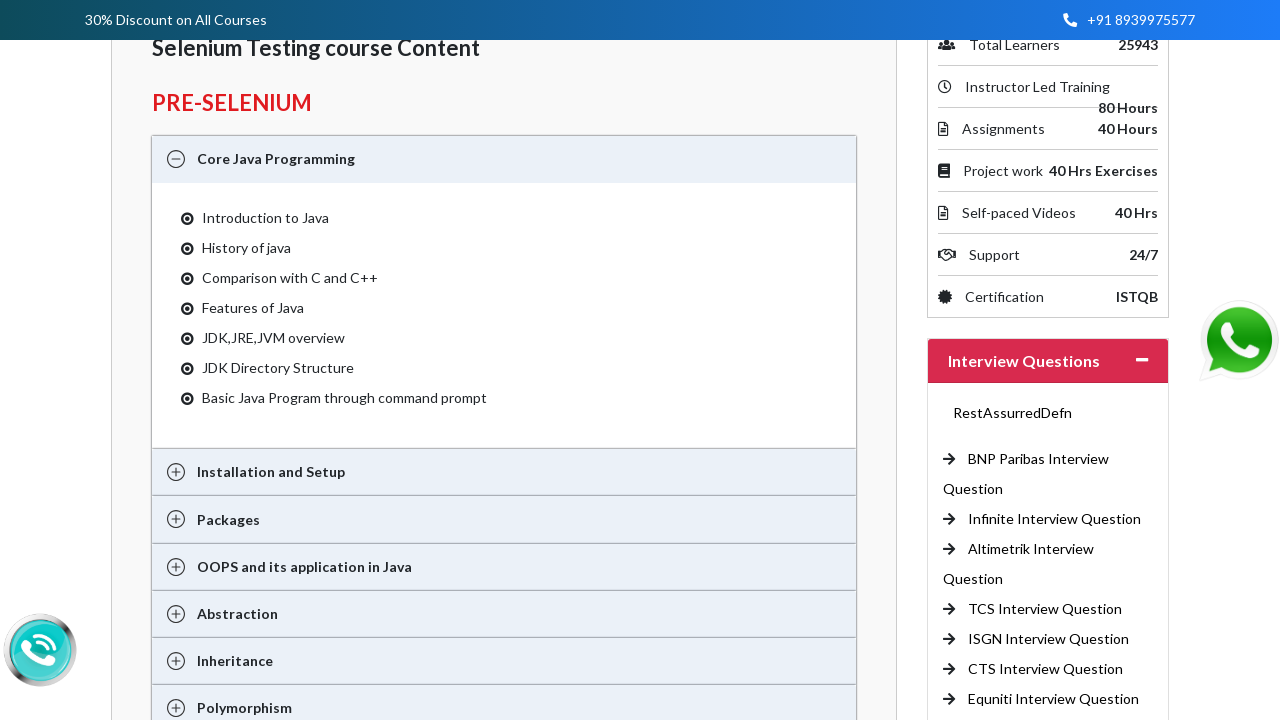